Tests popup interaction on a training website by clicking a launcher button to open a popup, filling in a demo form with username and password fields, and submitting to verify the response message.

Starting URL: https://training-support.net/webelements/popups

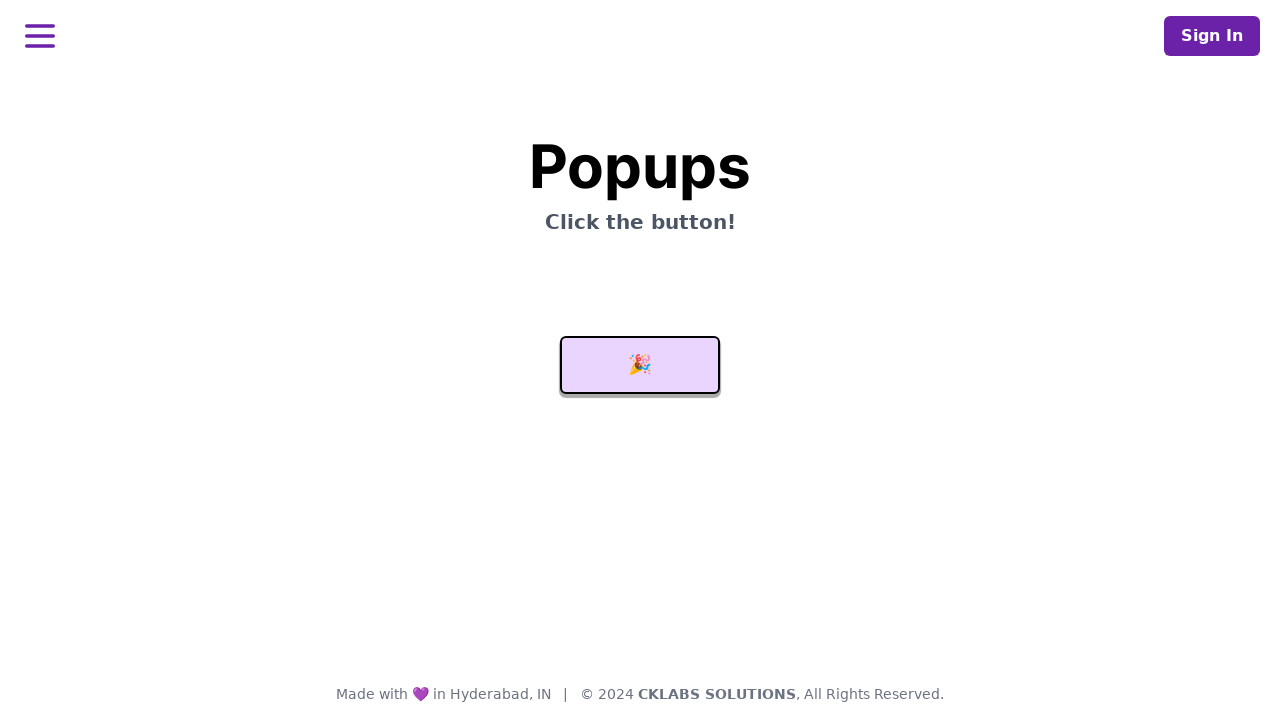

Clicked launcher button to open popup at (640, 365) on #launcher
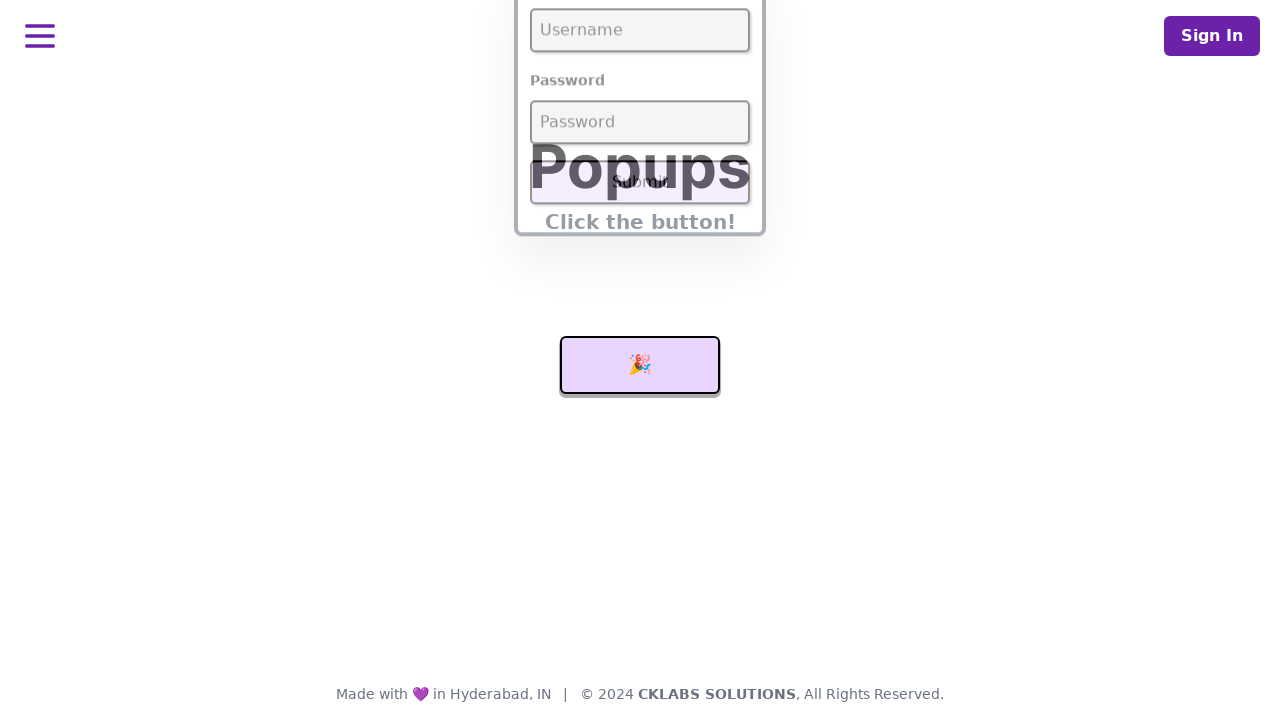

Username field appeared in popup
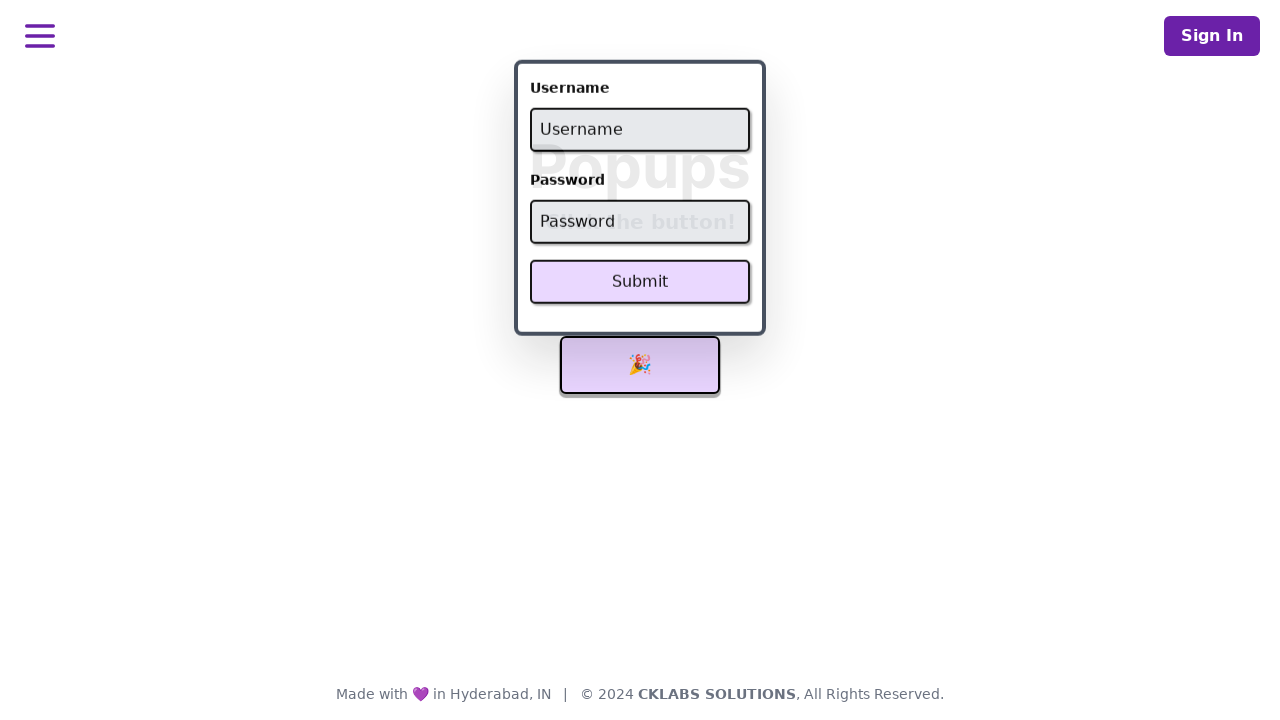

Filled username field with 'admin' on #username
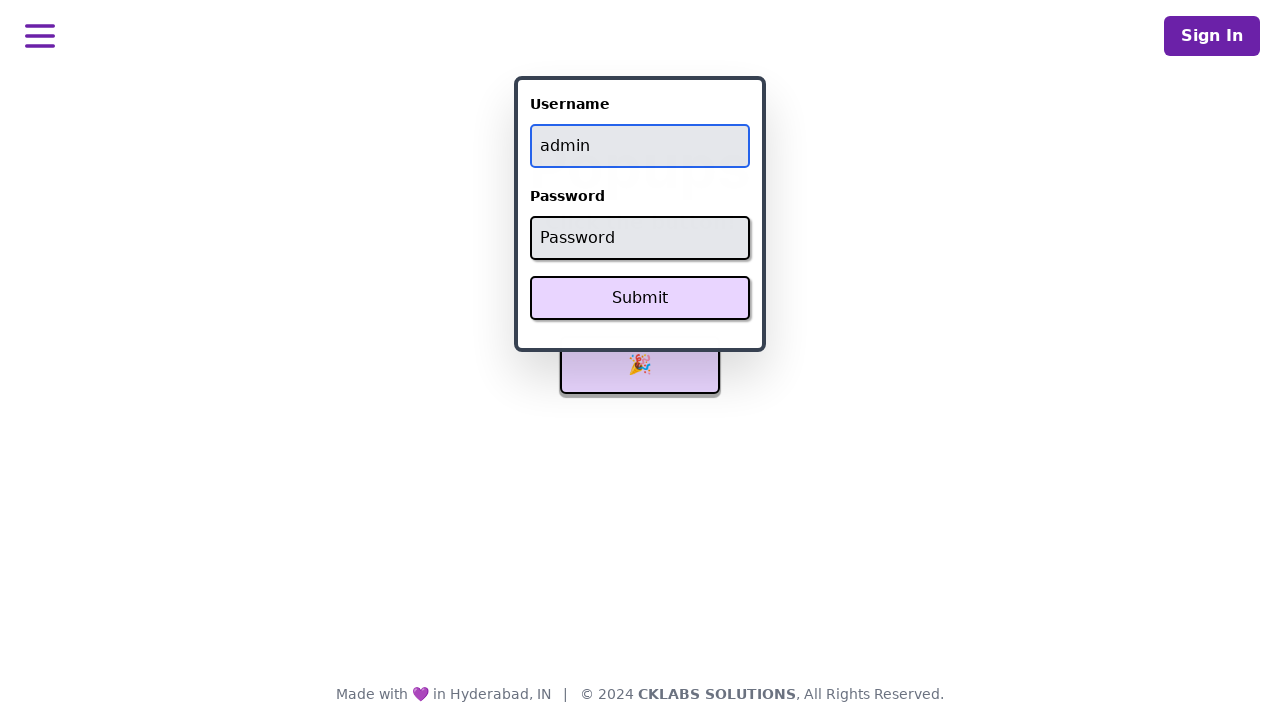

Filled password field with 'password' on #password
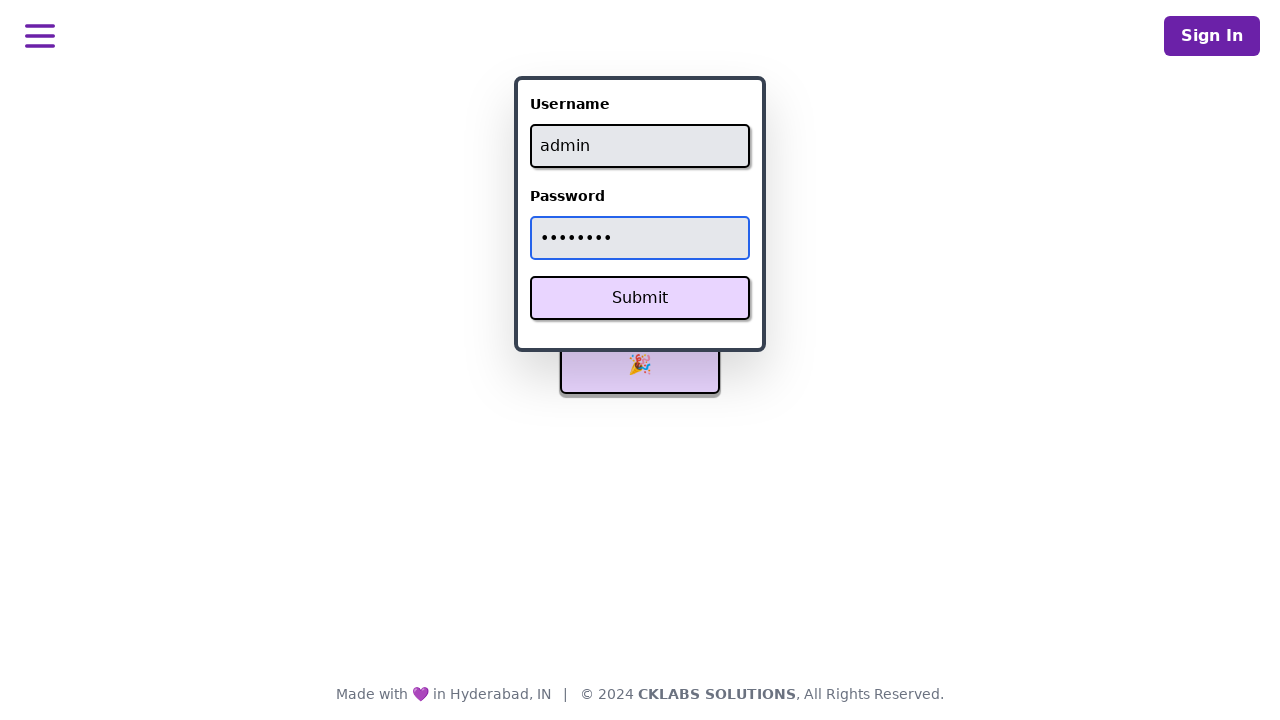

Clicked Submit button to submit form at (640, 298) on xpath=//button[text()='Submit']
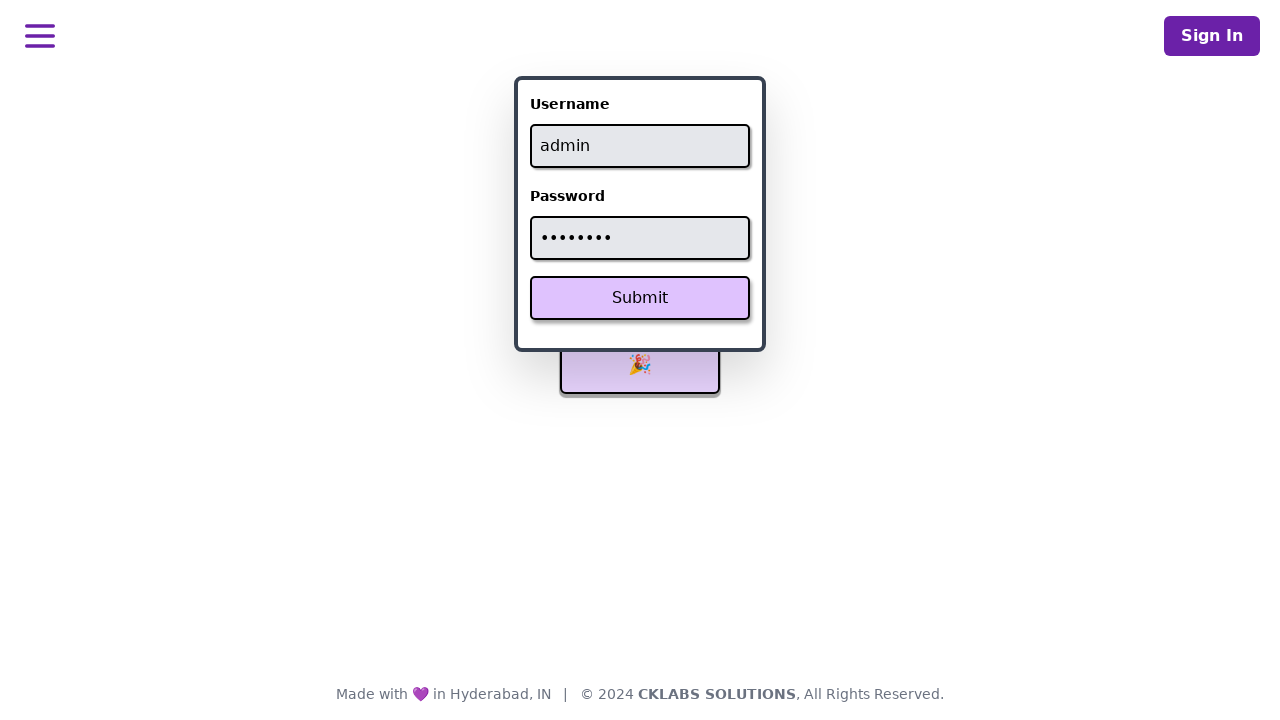

Response message appeared on page
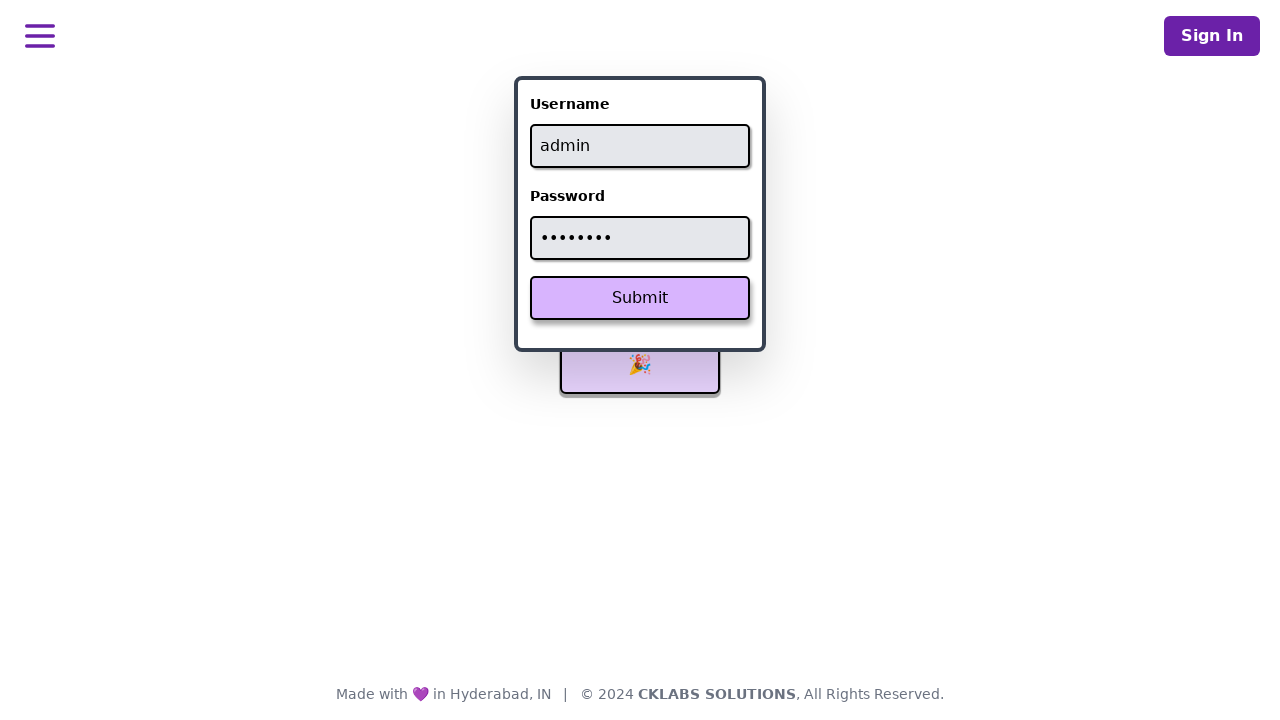

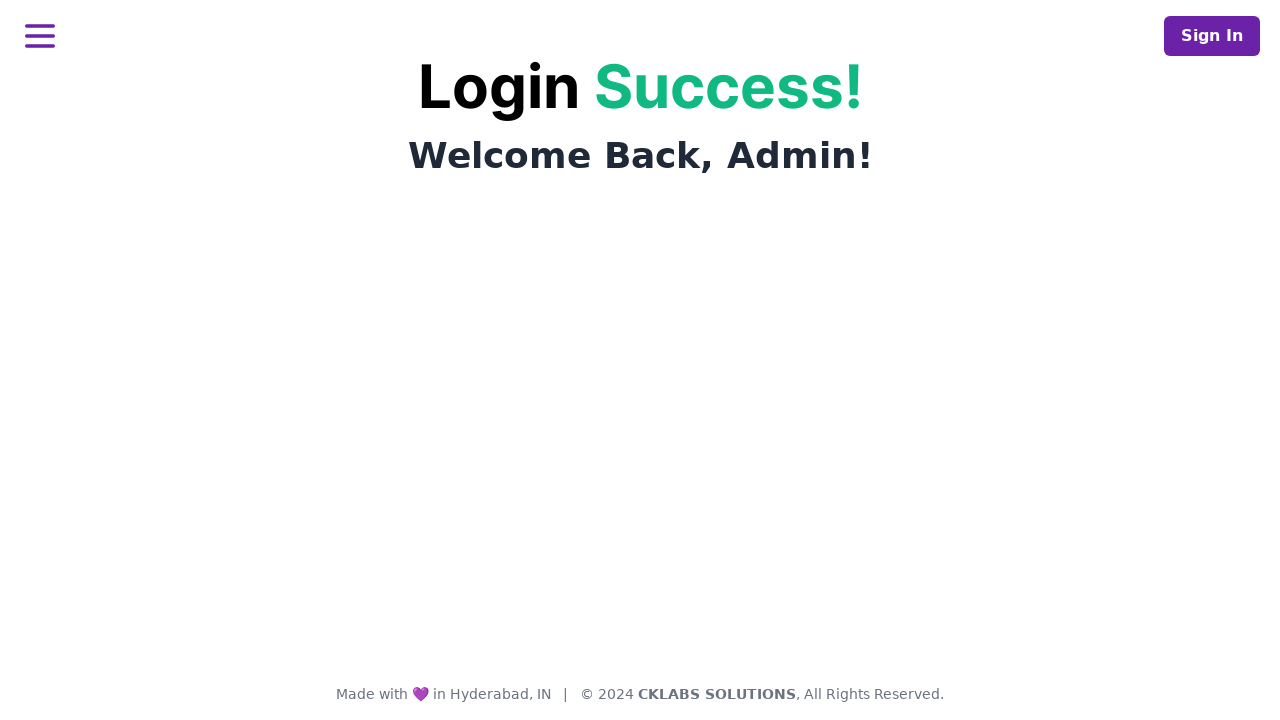